Navigates to W3Schools website and clicks on the tutorials navigation button to display tutorial links

Starting URL: https://www.w3schools.com

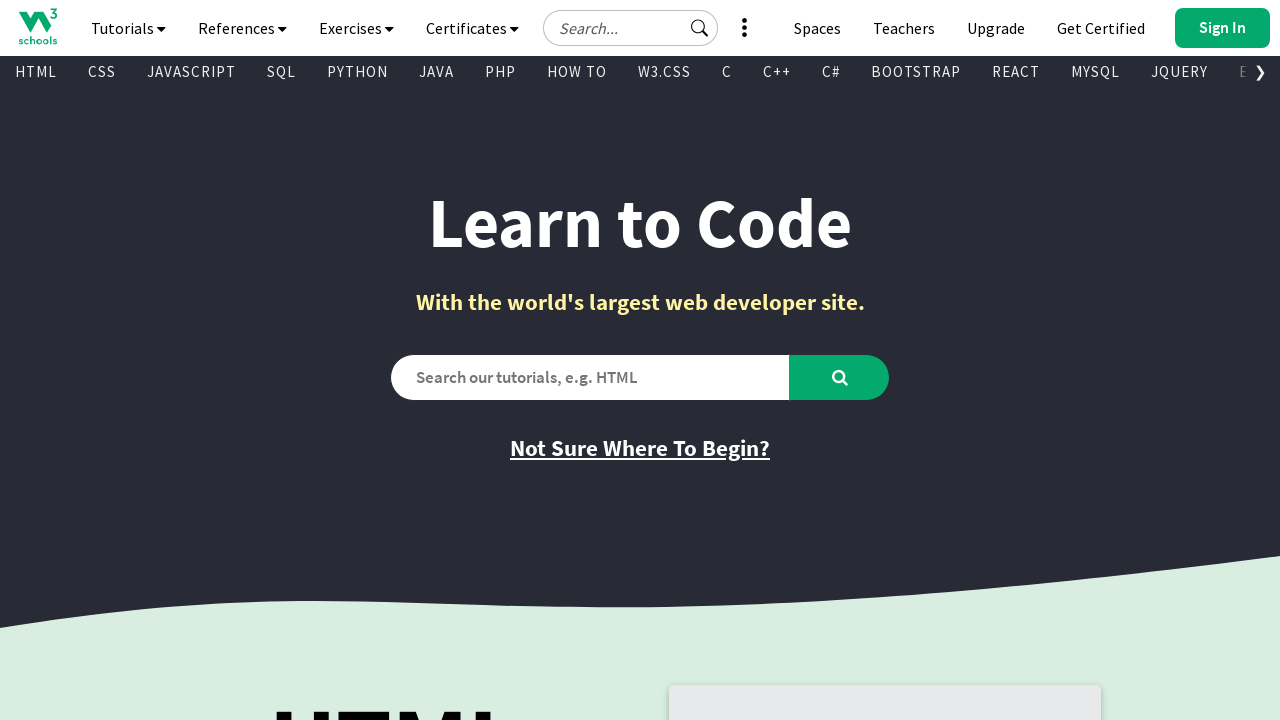

Navigated to W3Schools website
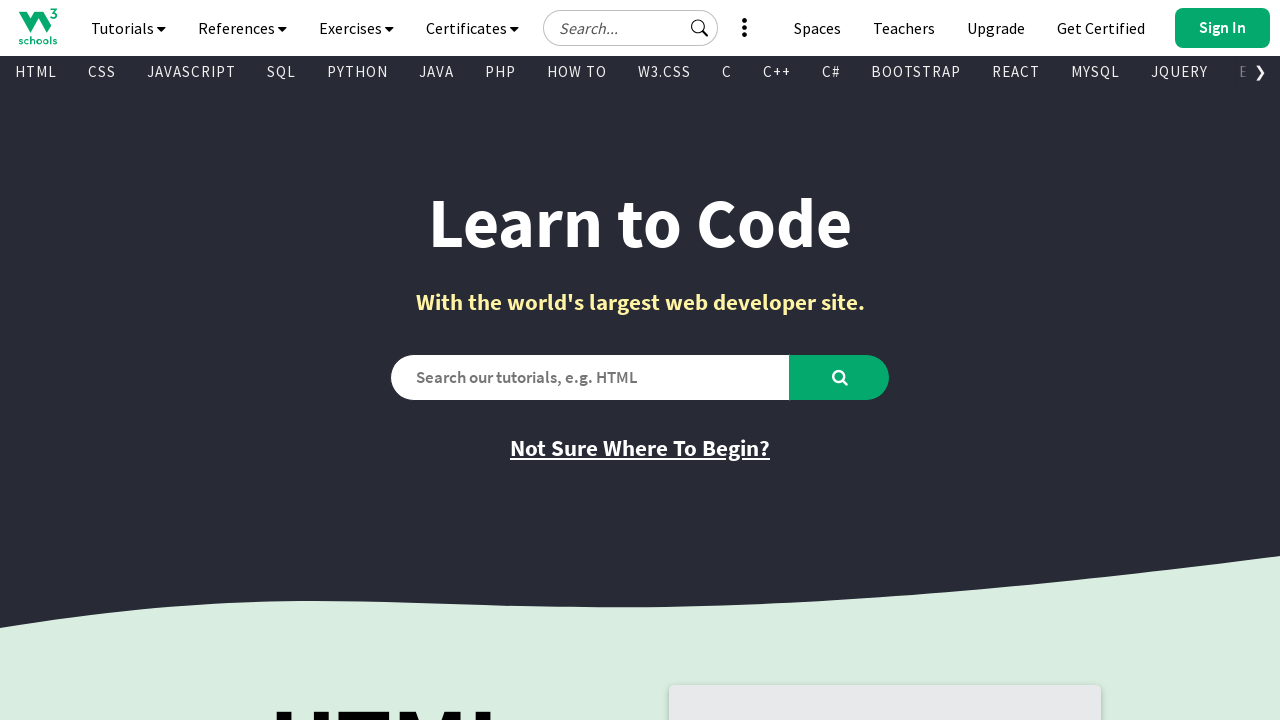

Clicked tutorials navigation button at (128, 28) on #navbtn_tutorials
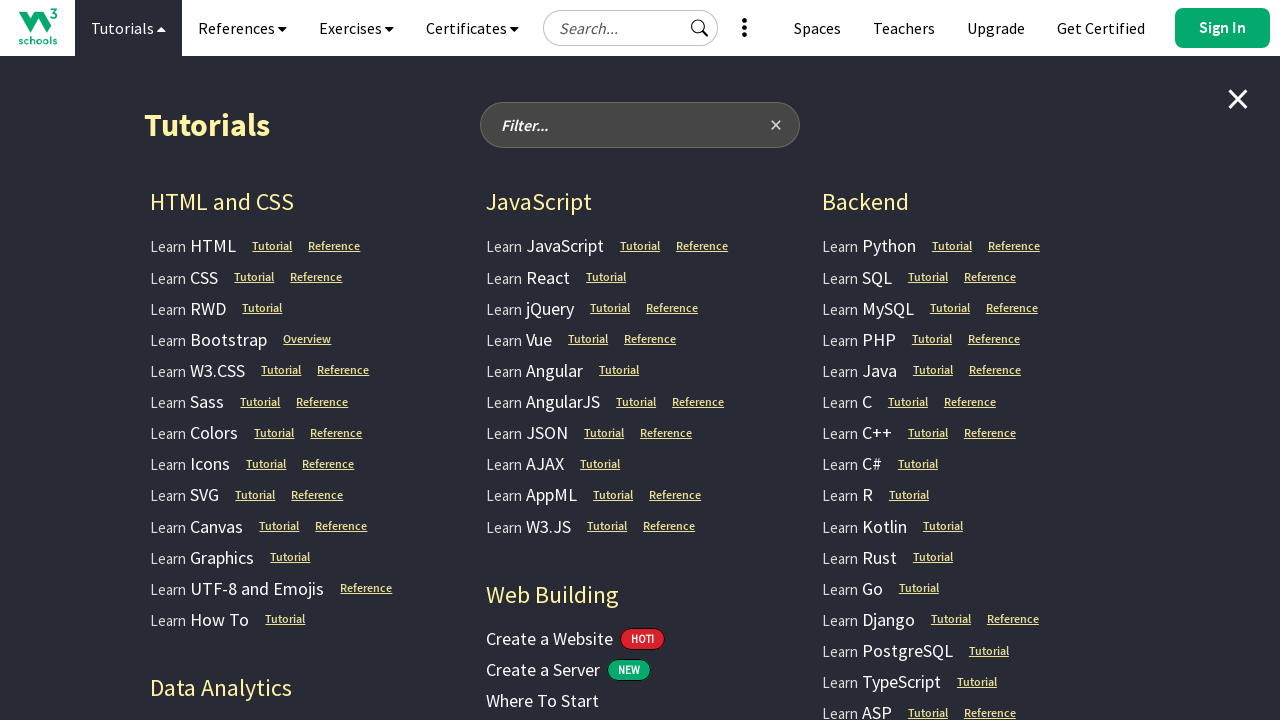

Tutorial links are now visible
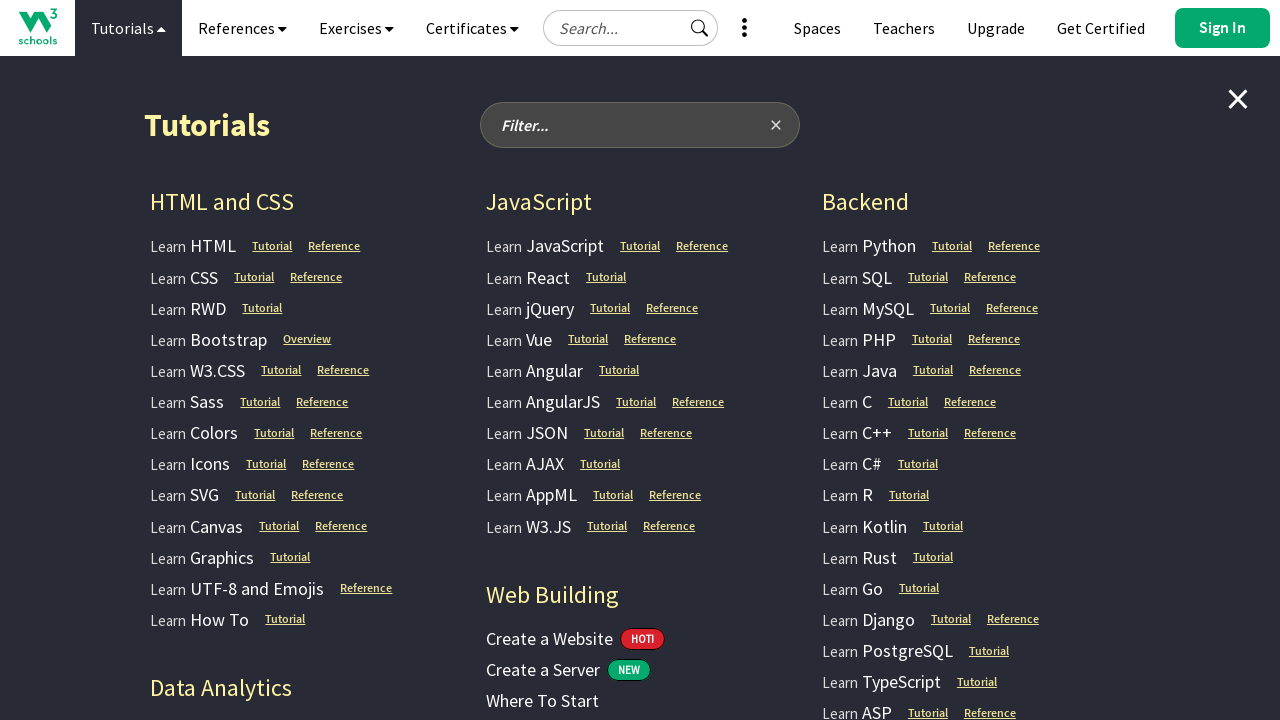

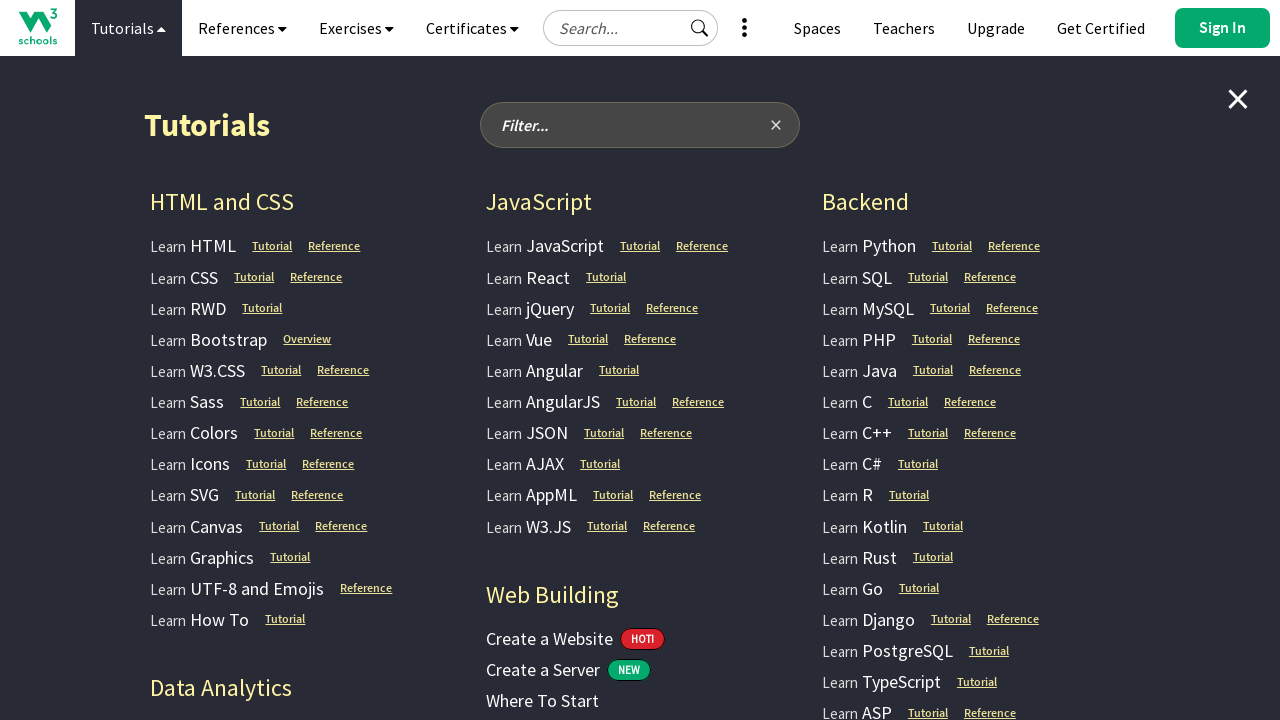